Tests editing a task and clicking outside to confirm the edit at the All filter

Starting URL: https://todomvc4tasj.herokuapp.com/

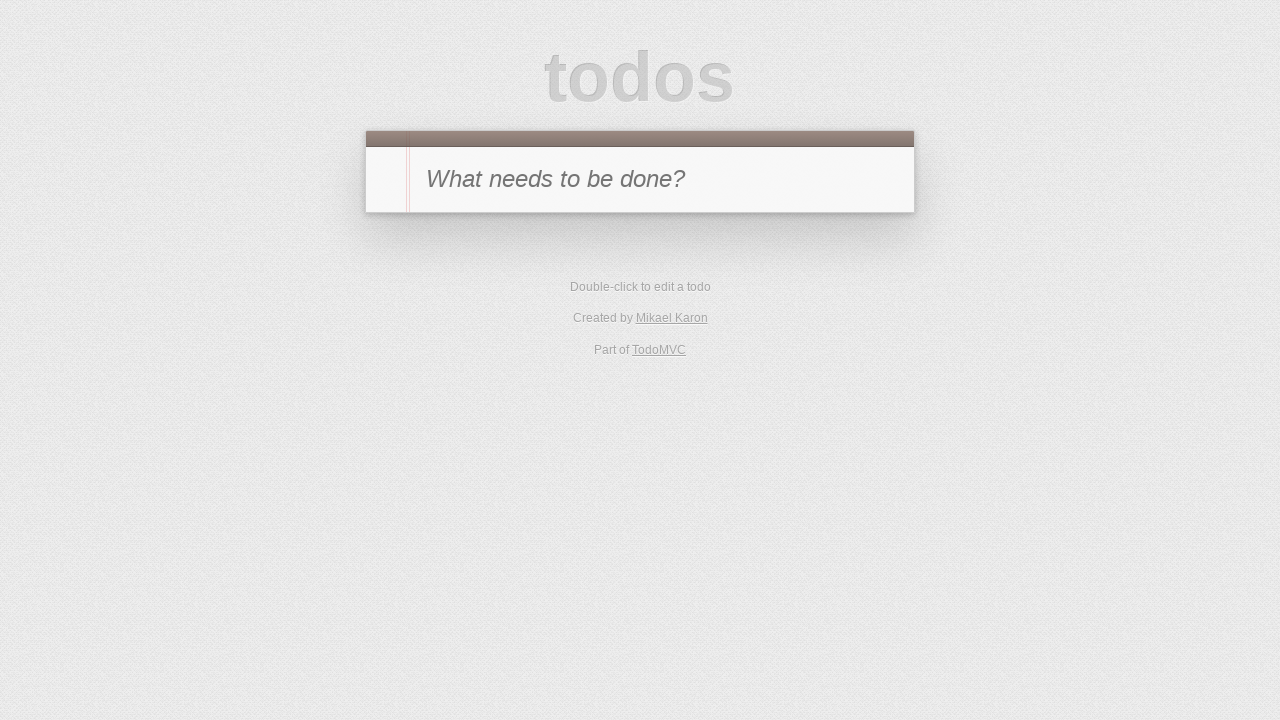

Set localStorage with two active tasks 'a' and 'b'
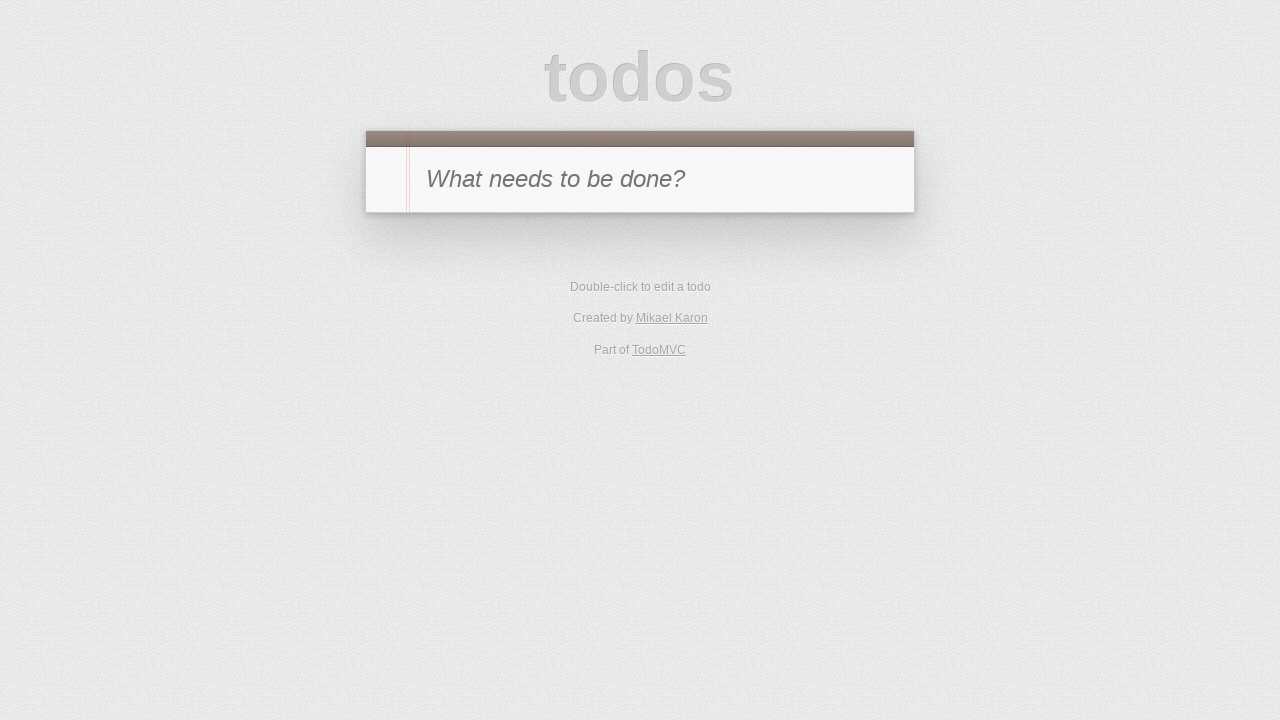

Reloaded page to load tasks from localStorage
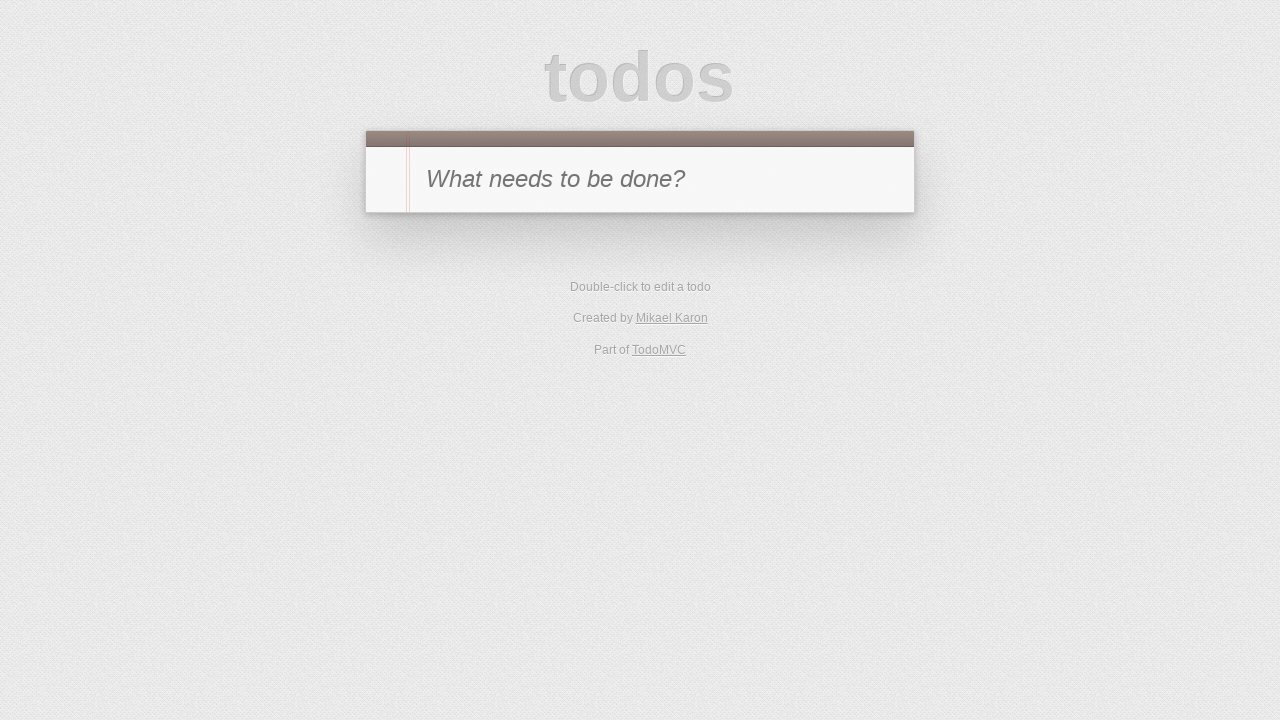

Double-clicked on first task 'a' to enter edit mode at (640, 242) on #todo-list li:has-text('a')
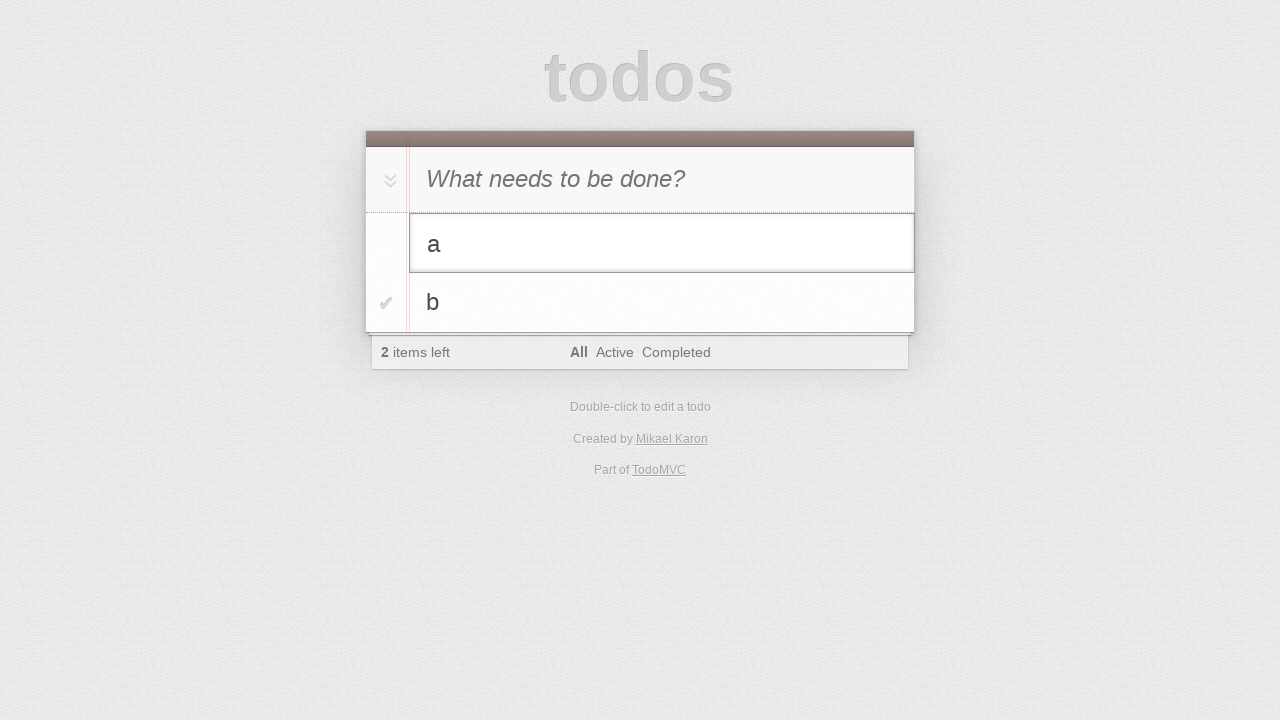

Filled edit field with new text 'a edited' on #todo-list li.editing .edit
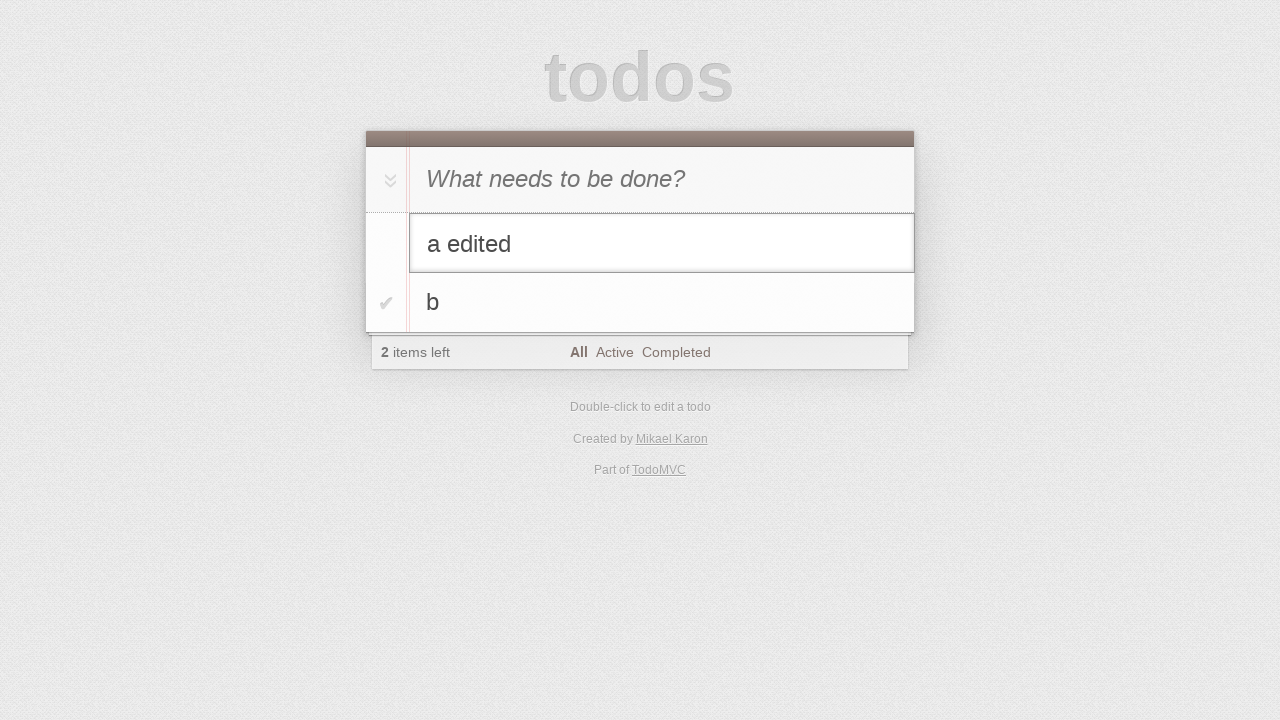

Clicked outside the edit field (on new-todo input) to confirm edit at (640, 179) on #new-todo
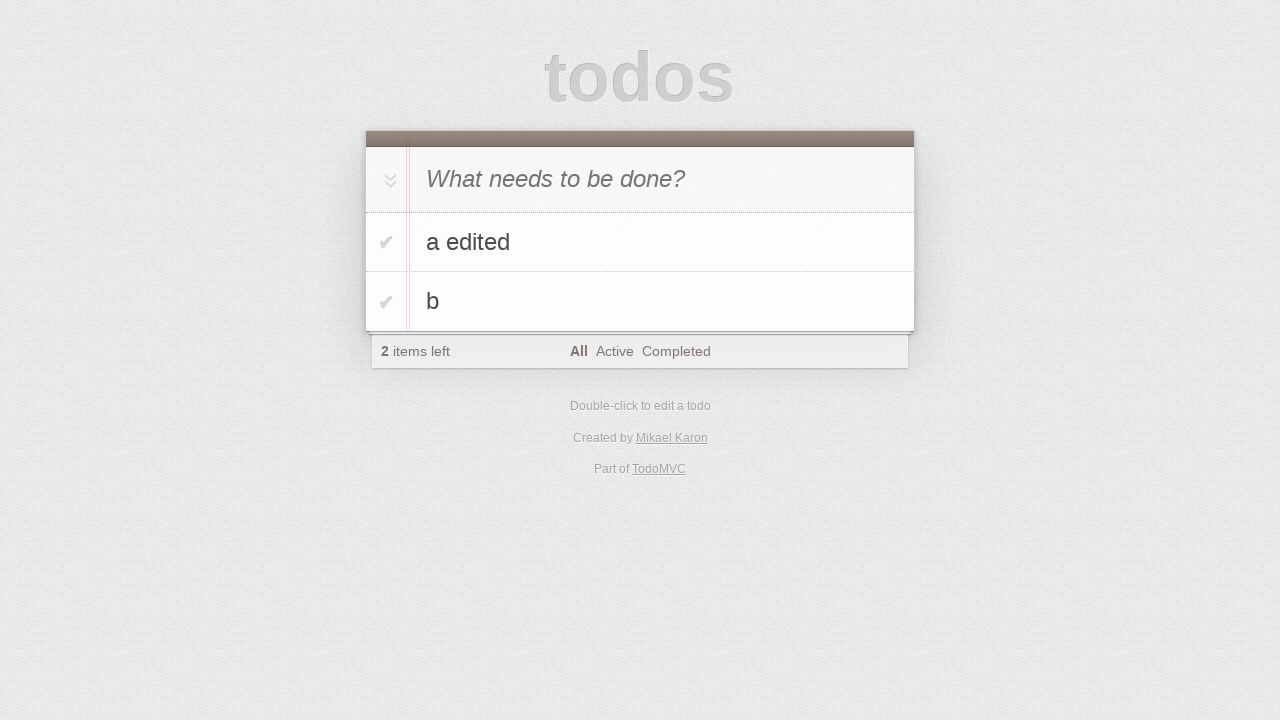

Verified that task text was successfully changed to 'a edited'
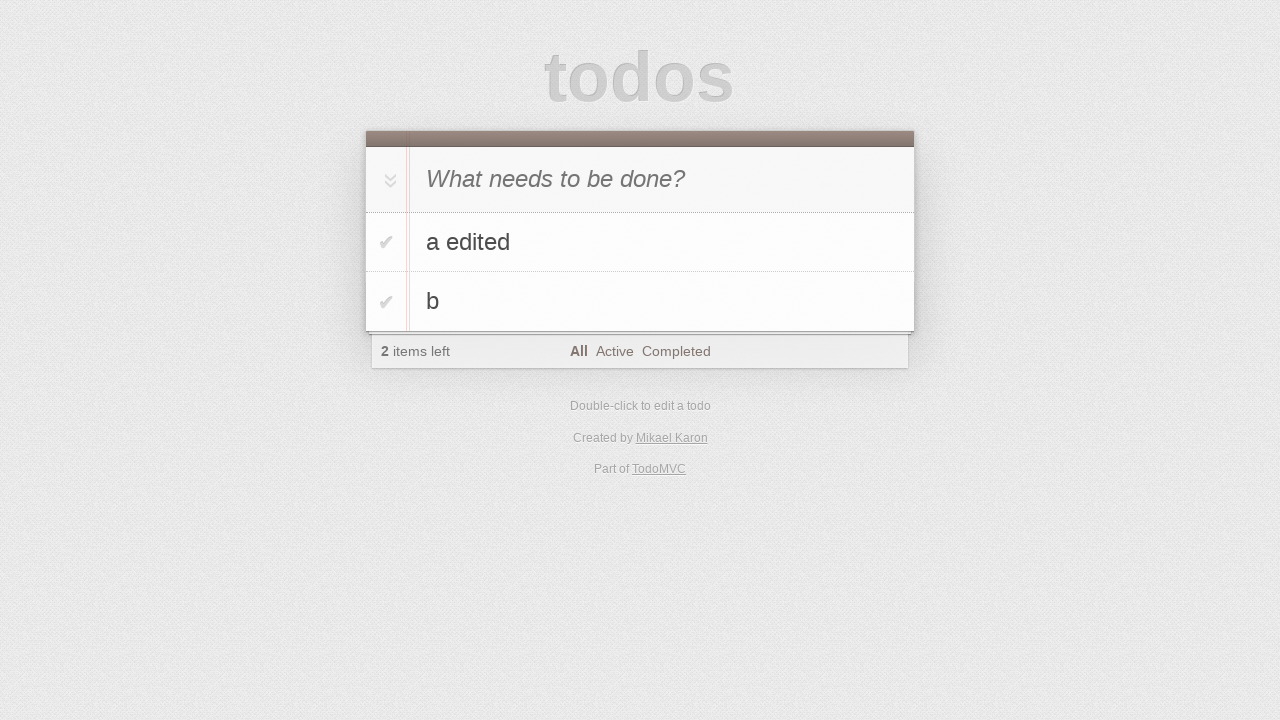

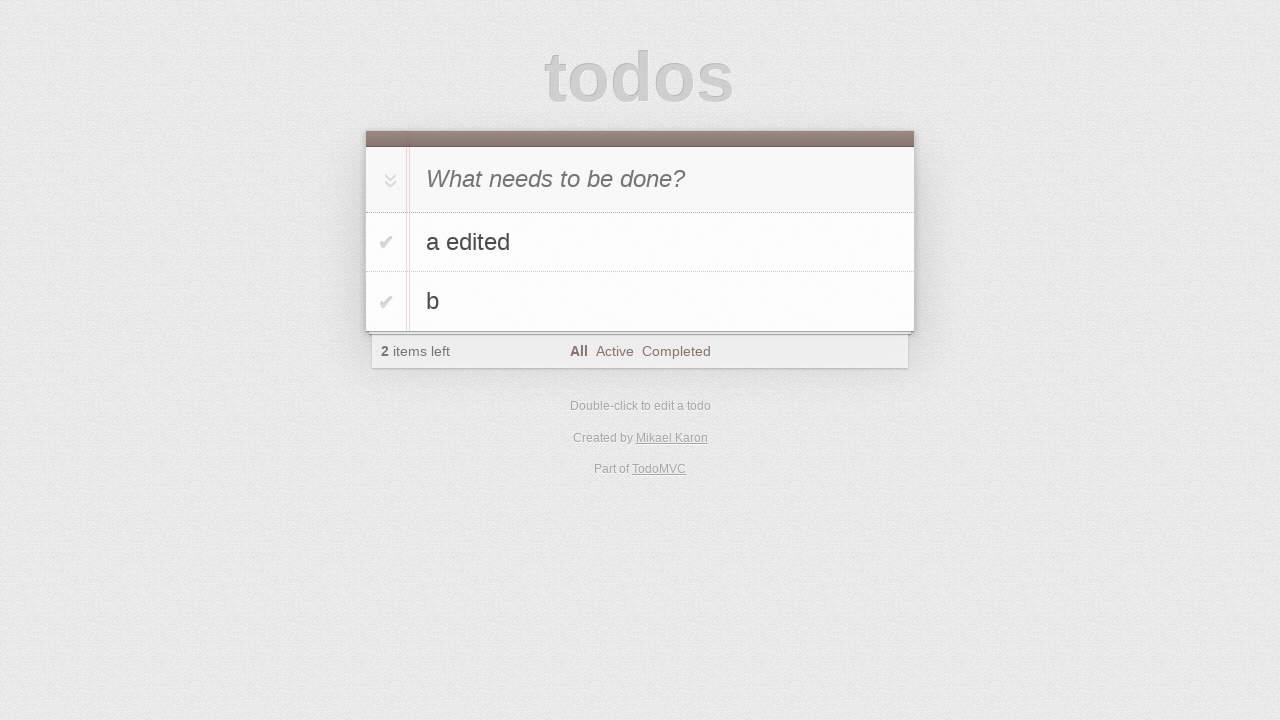